Tests a practice form by filling in name, email, password fields, checking a checkbox, selecting from a dropdown, clicking a radio button, and submitting the form to verify success message.

Starting URL: https://rahulshettyacademy.com/angularpractice

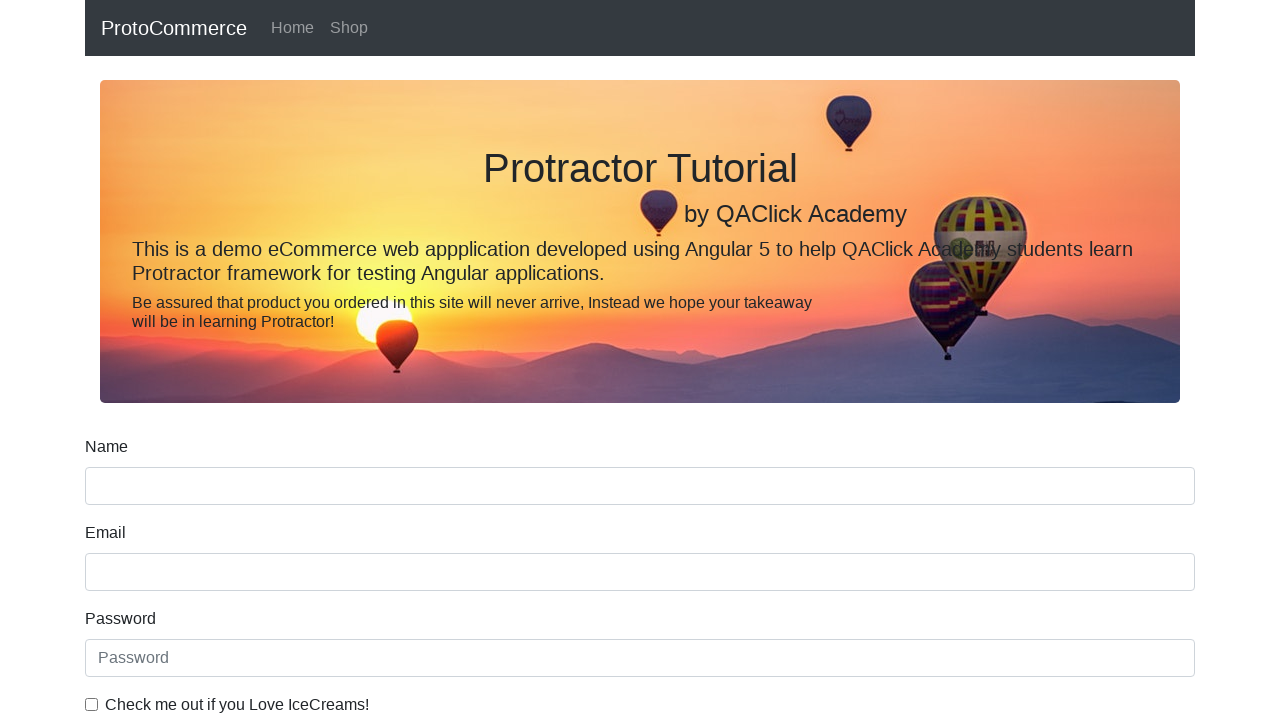

Reloaded the practice form page
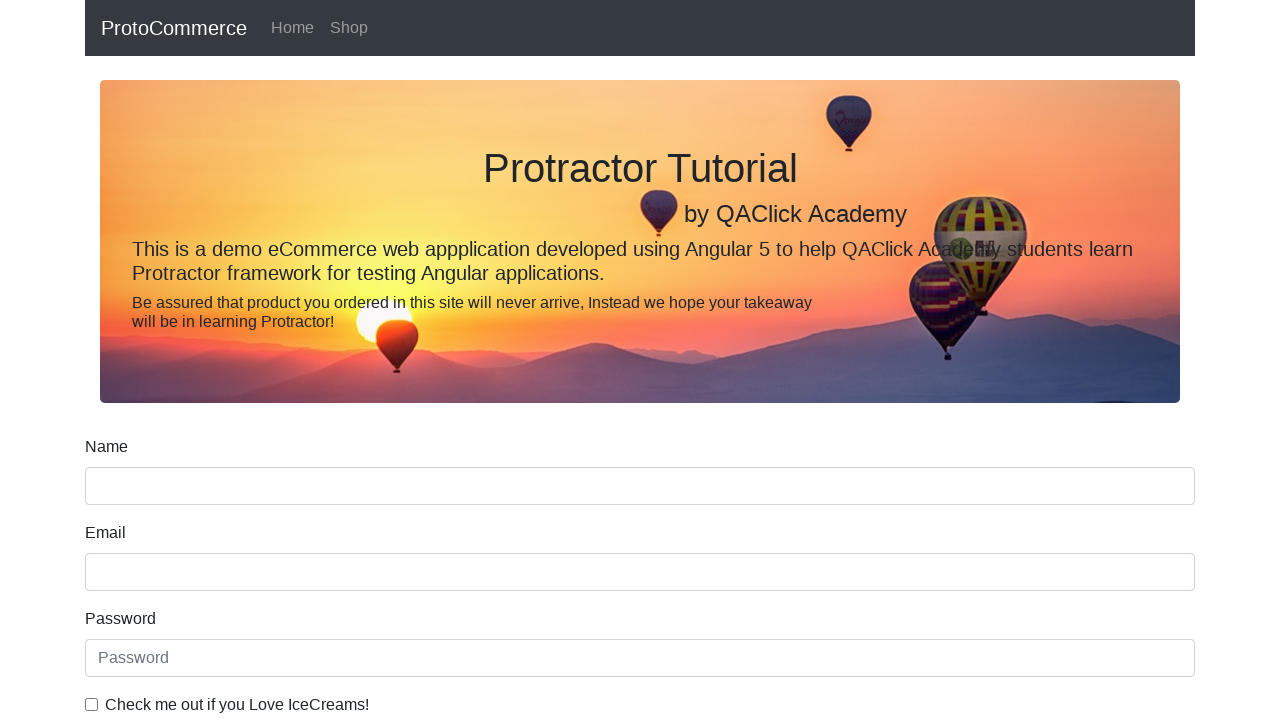

Filled name field with 'Abdullah Al Faroque' on input[name='name']
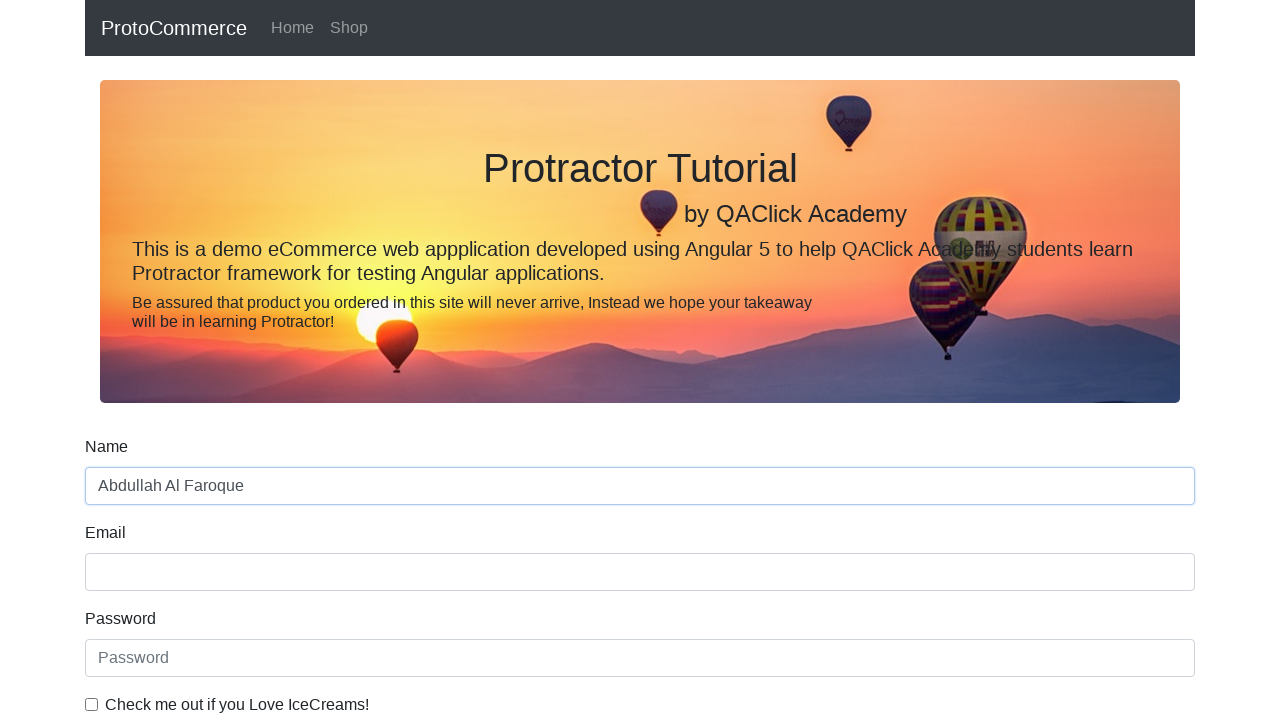

Filled email field with 'demoemail@gmail.com' on input[name='email']
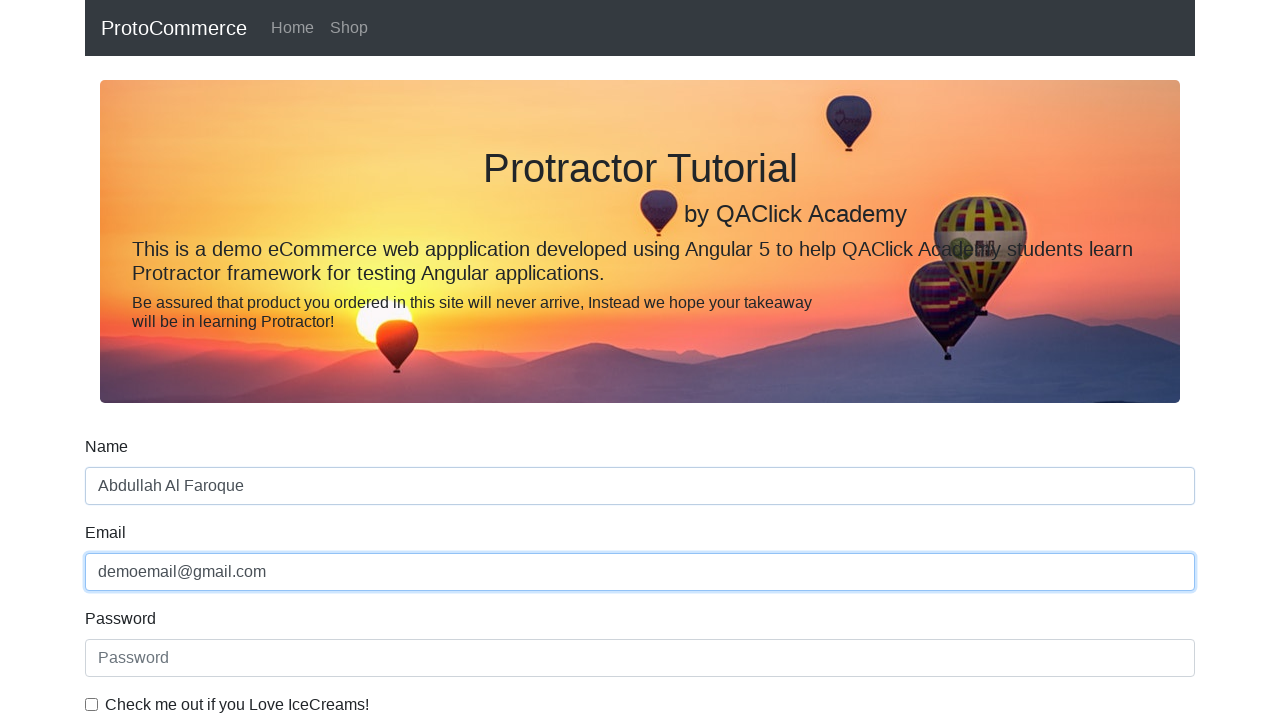

Filled password field with '123456' on #exampleInputPassword1
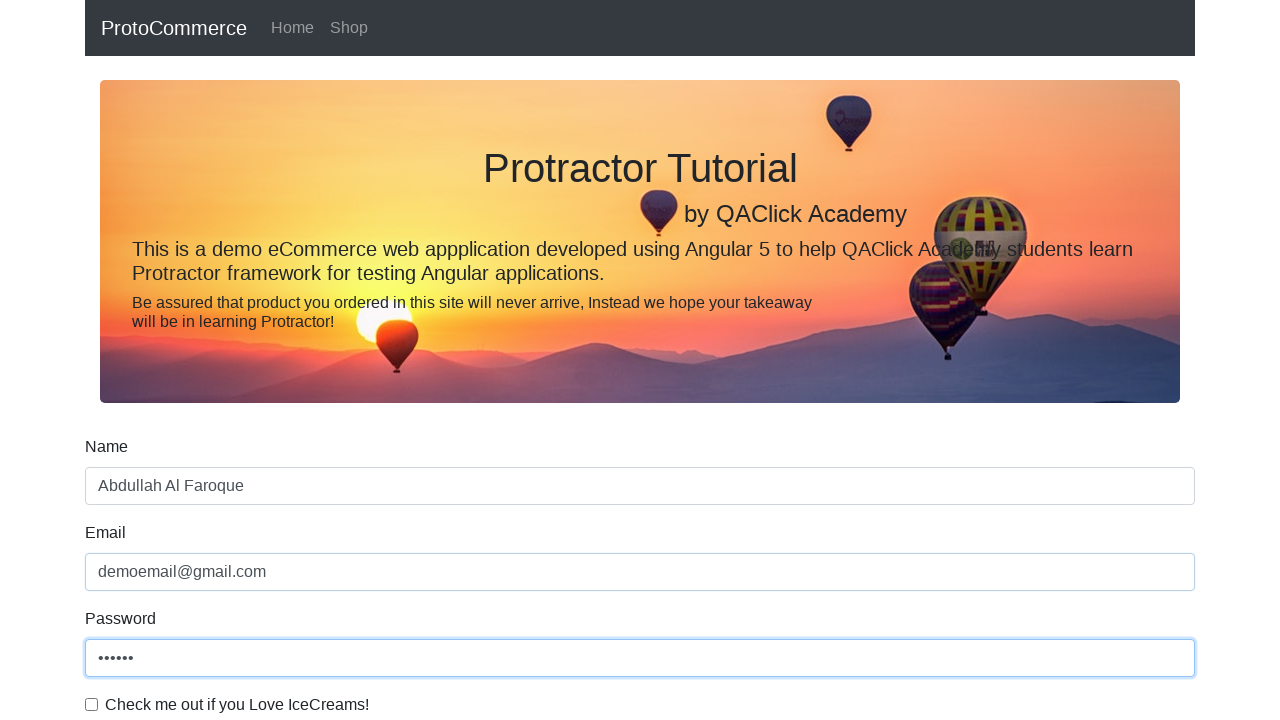

Checked the checkbox at (92, 704) on #exampleCheck1
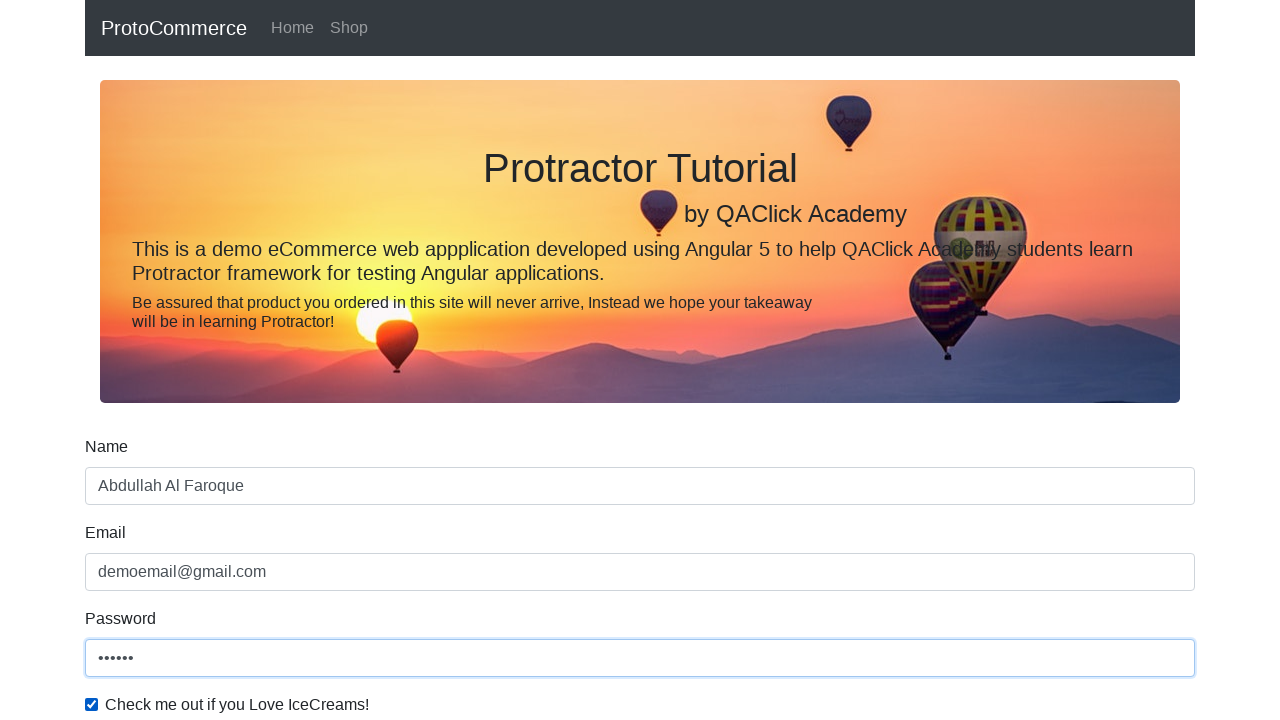

Selected 'Female' from gender dropdown on #exampleFormControlSelect1
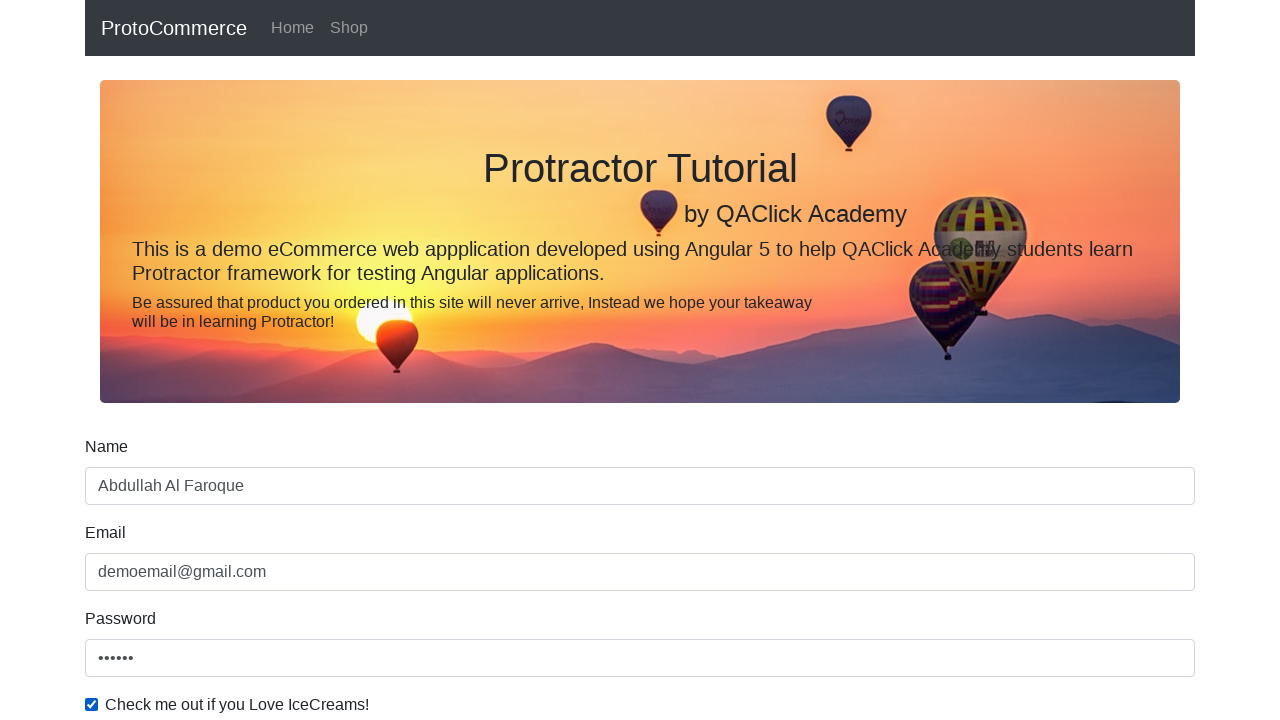

Selected option at index 0 (Male) from gender dropdown on #exampleFormControlSelect1
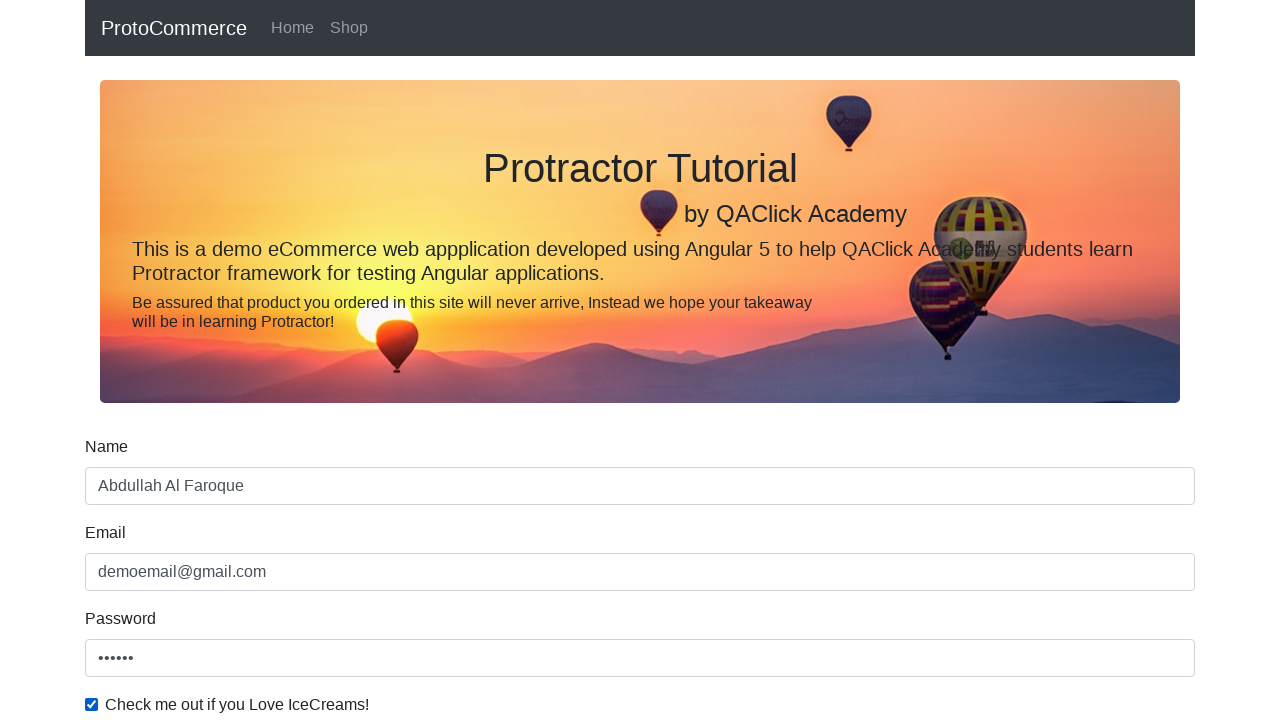

Clicked the Student radio button at (238, 360) on #inlineRadio1
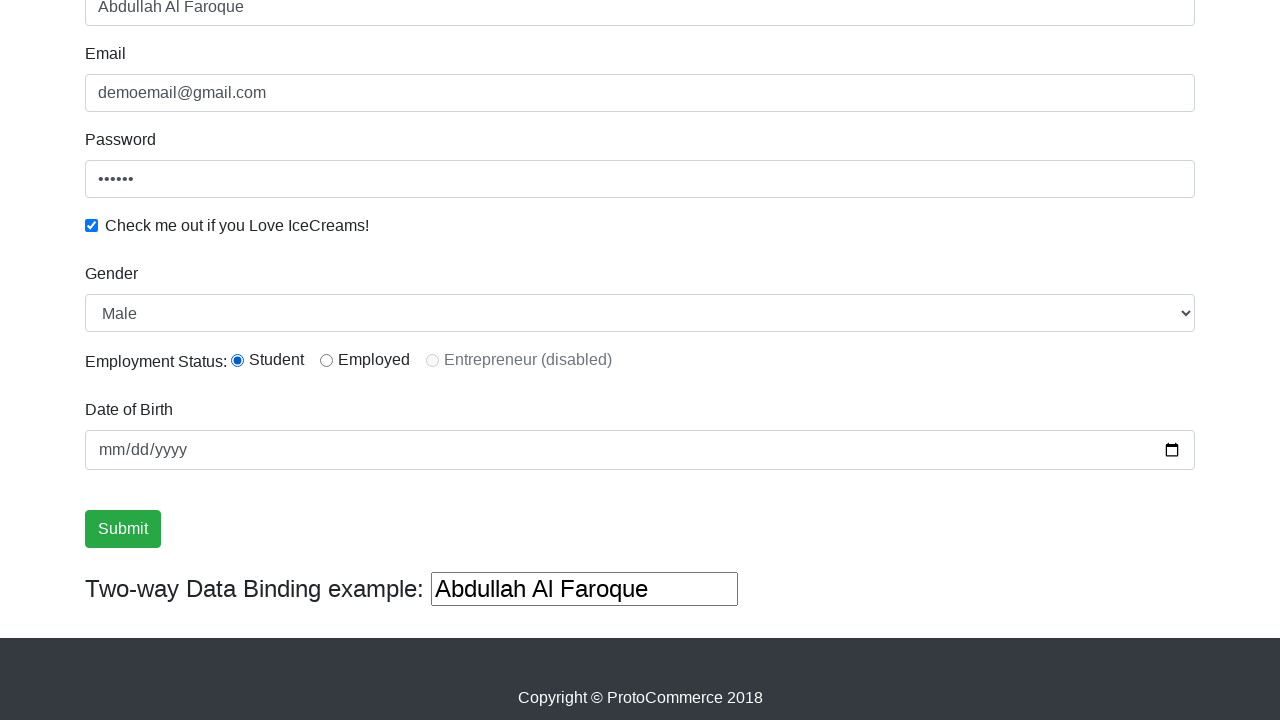

Clicked the submit button to submit the form at (123, 529) on input[type='submit']
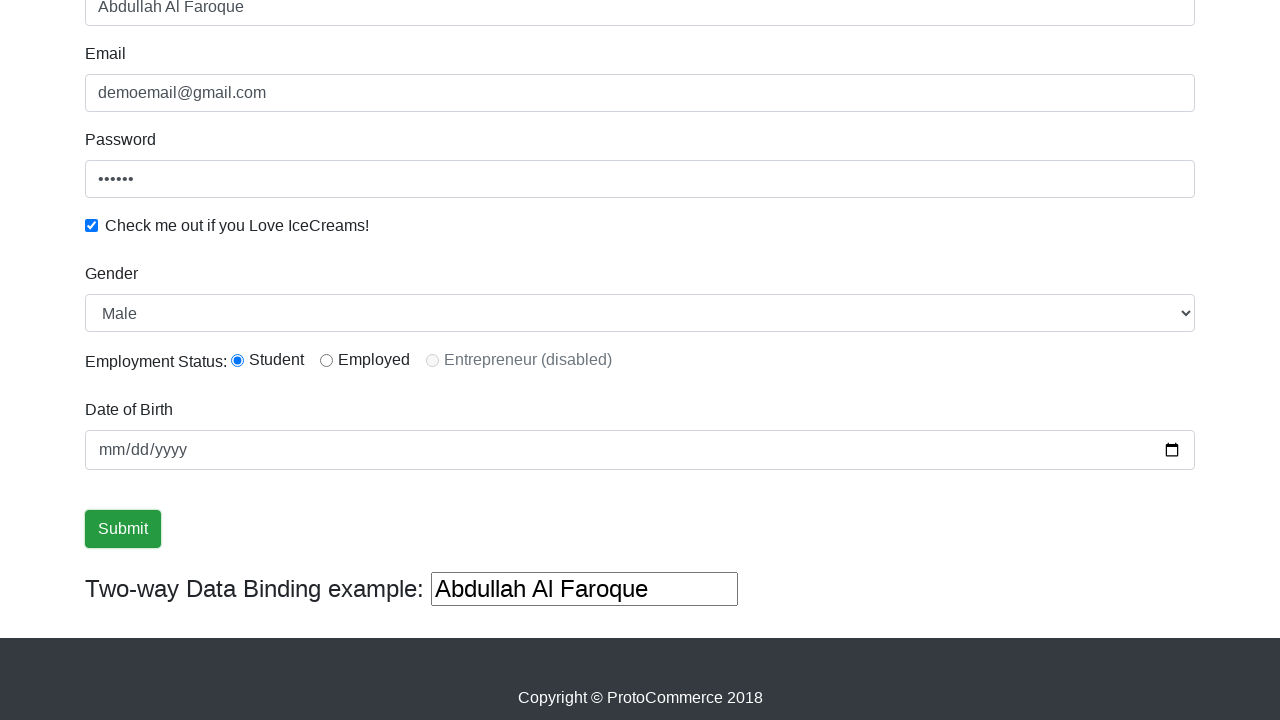

Success message appeared on the page
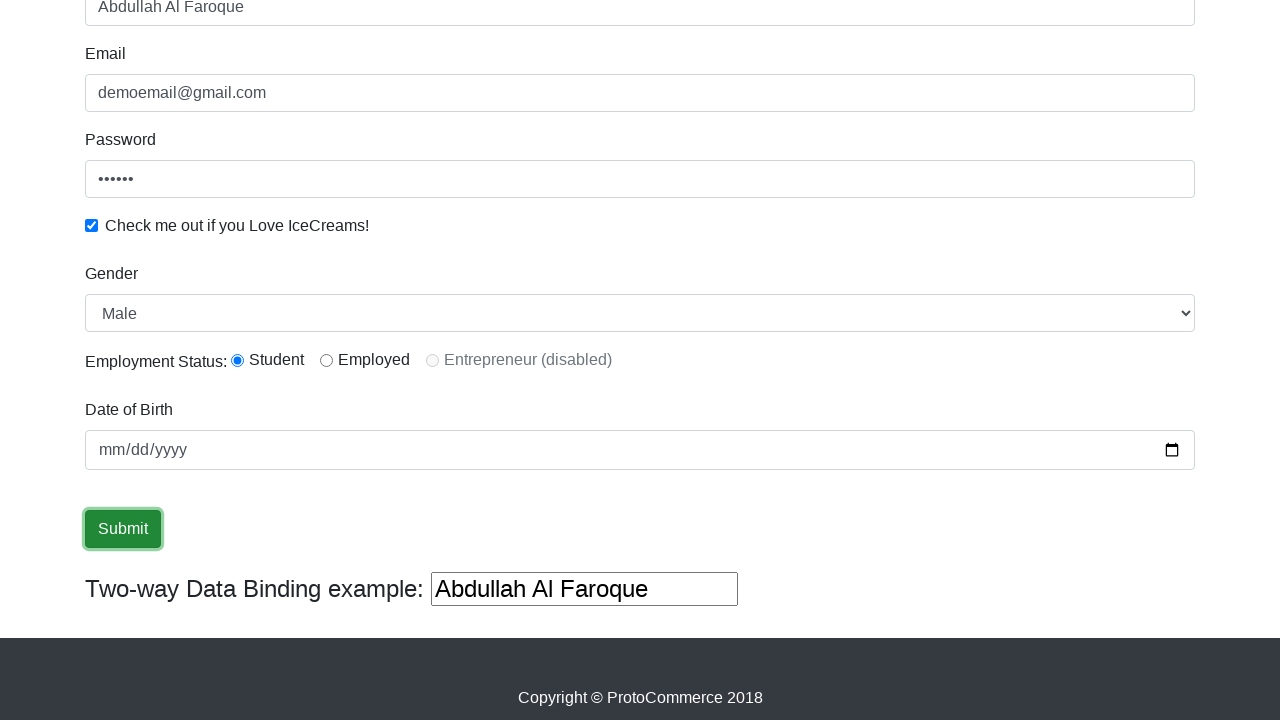

Verified that success message contains 'Success' text
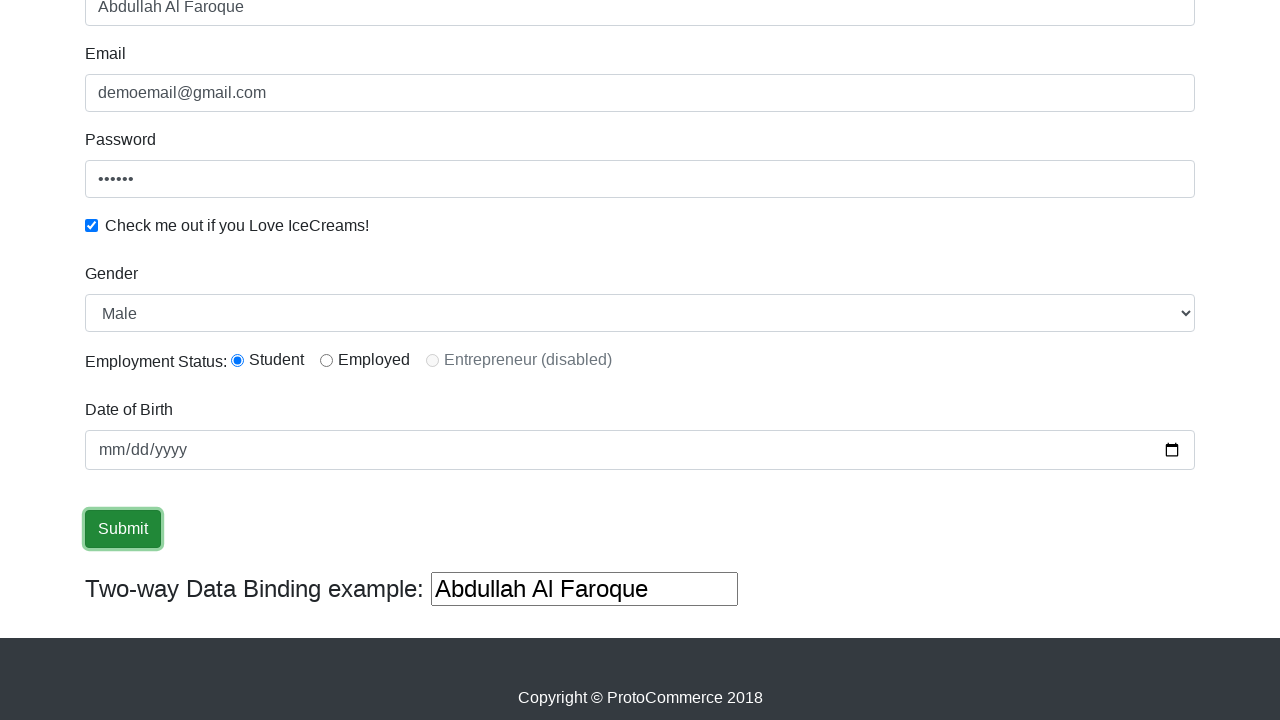

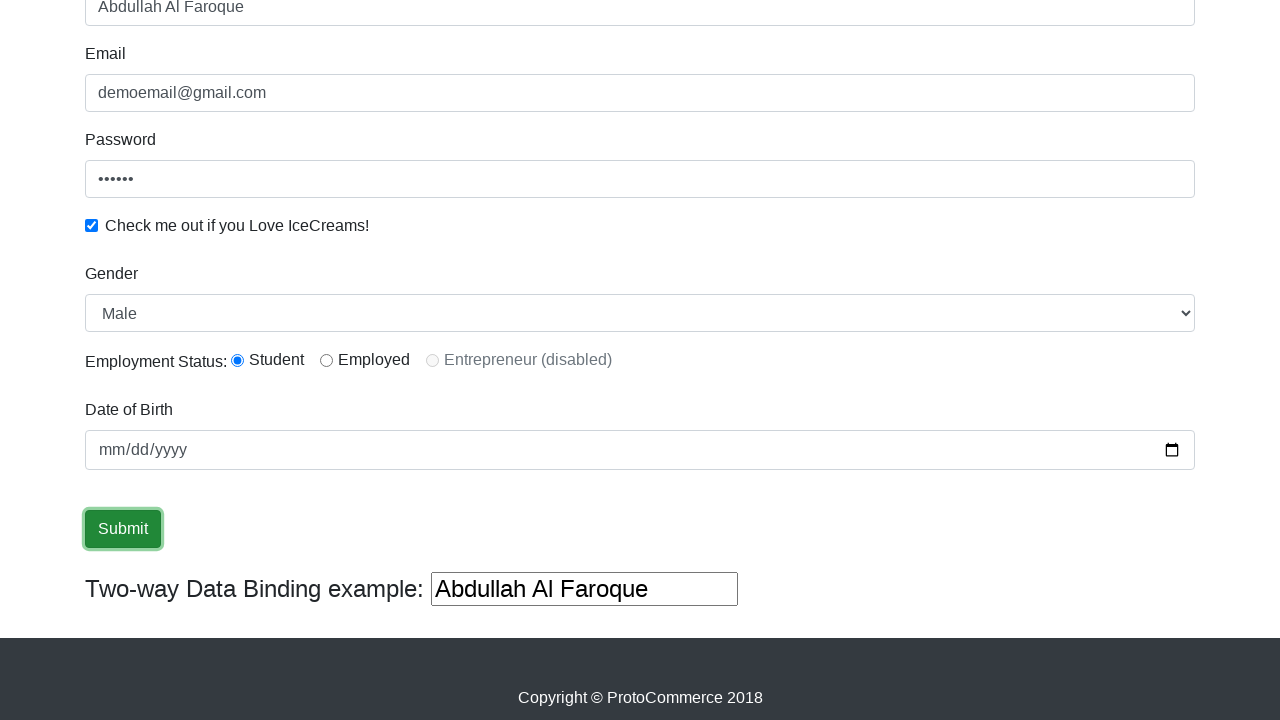